Tests mouse hover functionality by moving mouse over elements that trigger text display or clearing

Starting URL: http://sahitest.com/demo/mouseover.htm

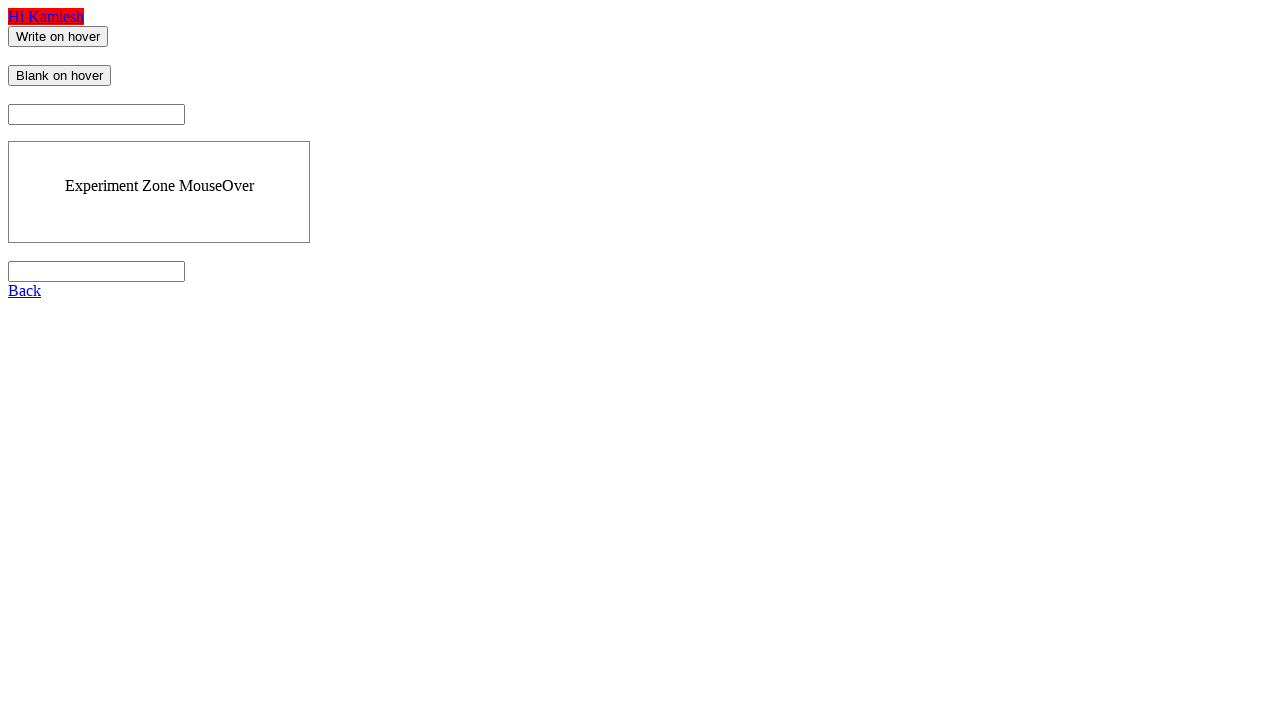

Located 'Write on hover' element
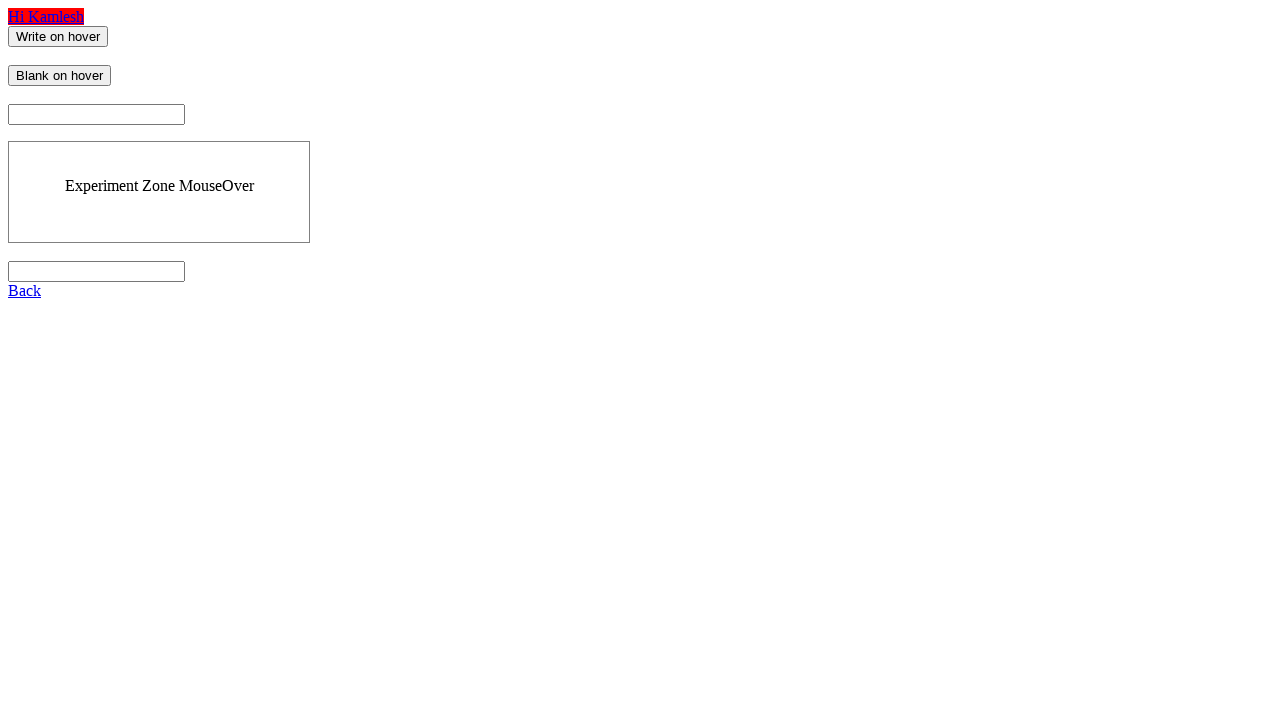

Located 'Blank on hover' element
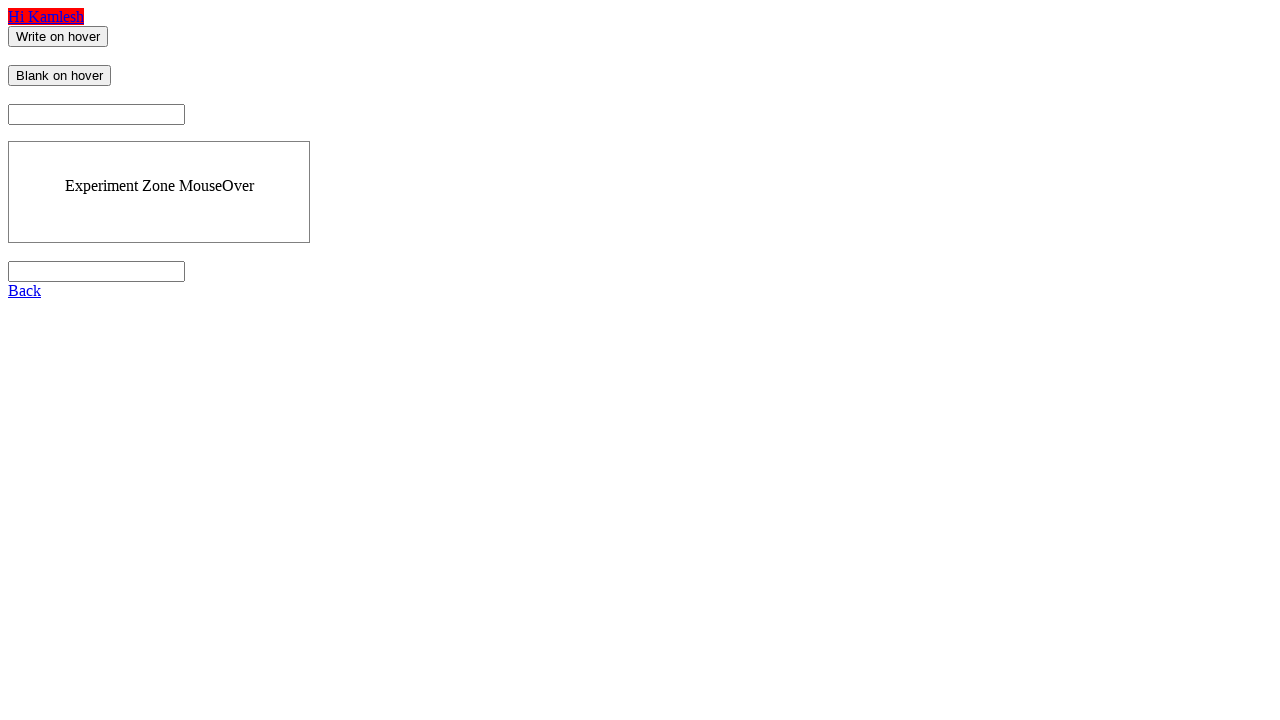

Located result text field
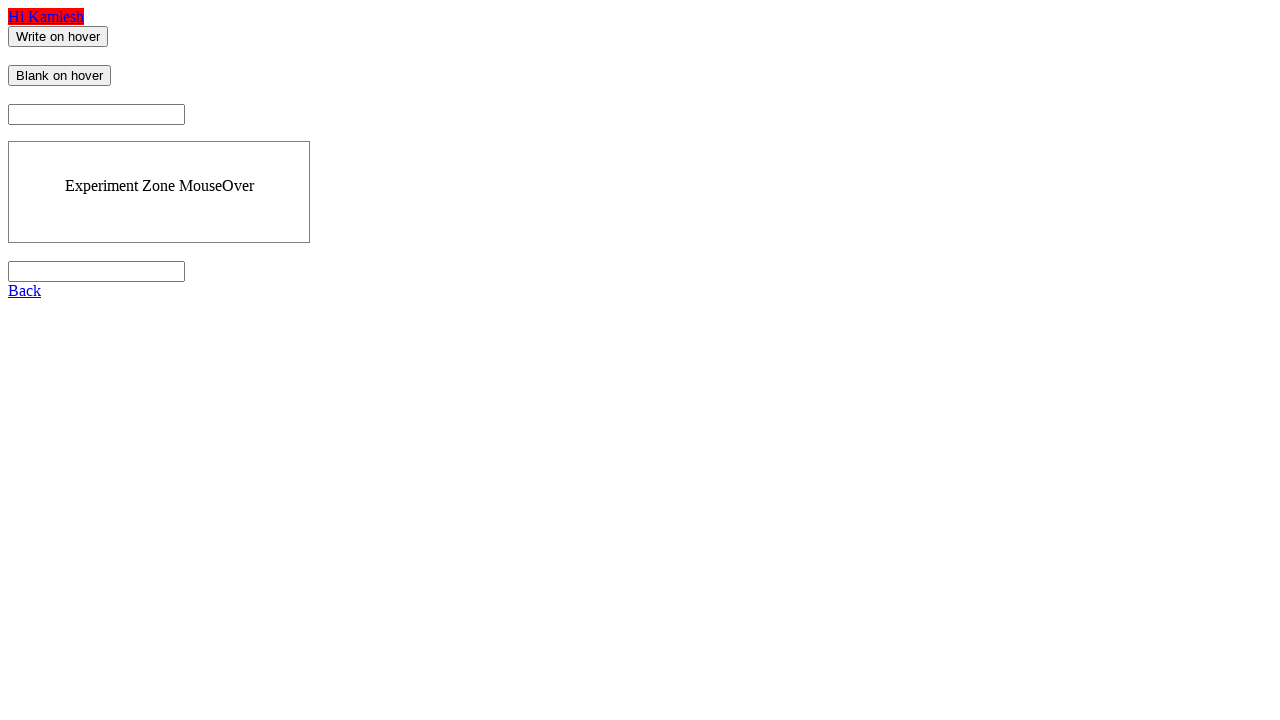

Hovered over 'Write on hover' element to display text at (58, 36) on xpath=//input[@value="Write on hover"]
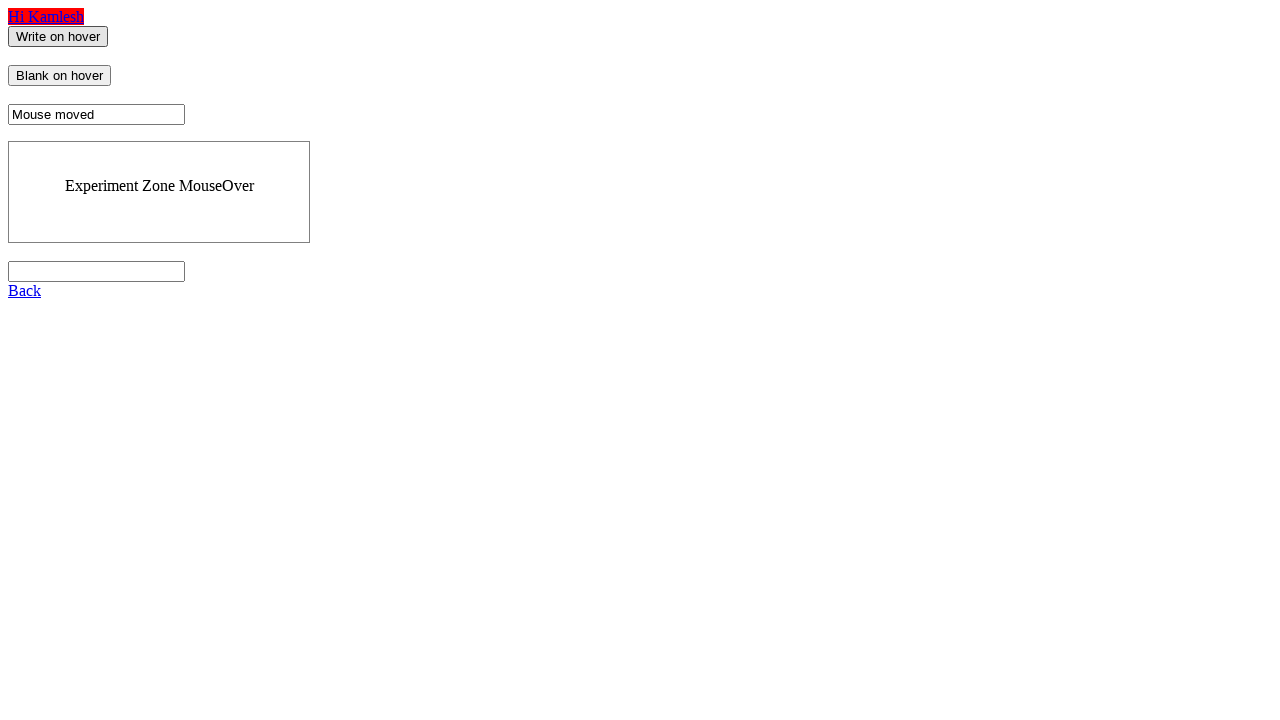

Hovered over 'Blank on hover' element to clear text at (60, 76) on xpath=//input[@value="Blank on hover"]
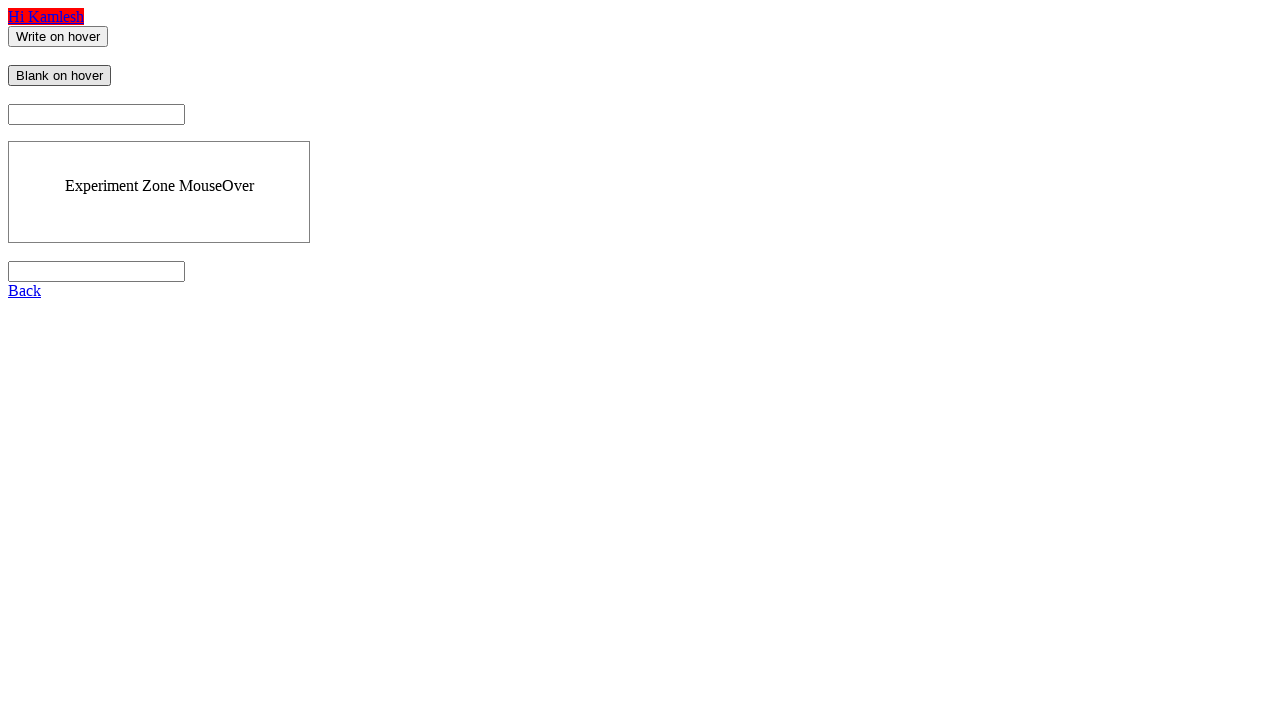

Hovered back over 'Write on hover' element at (58, 36) on xpath=//input[@value="Write on hover"]
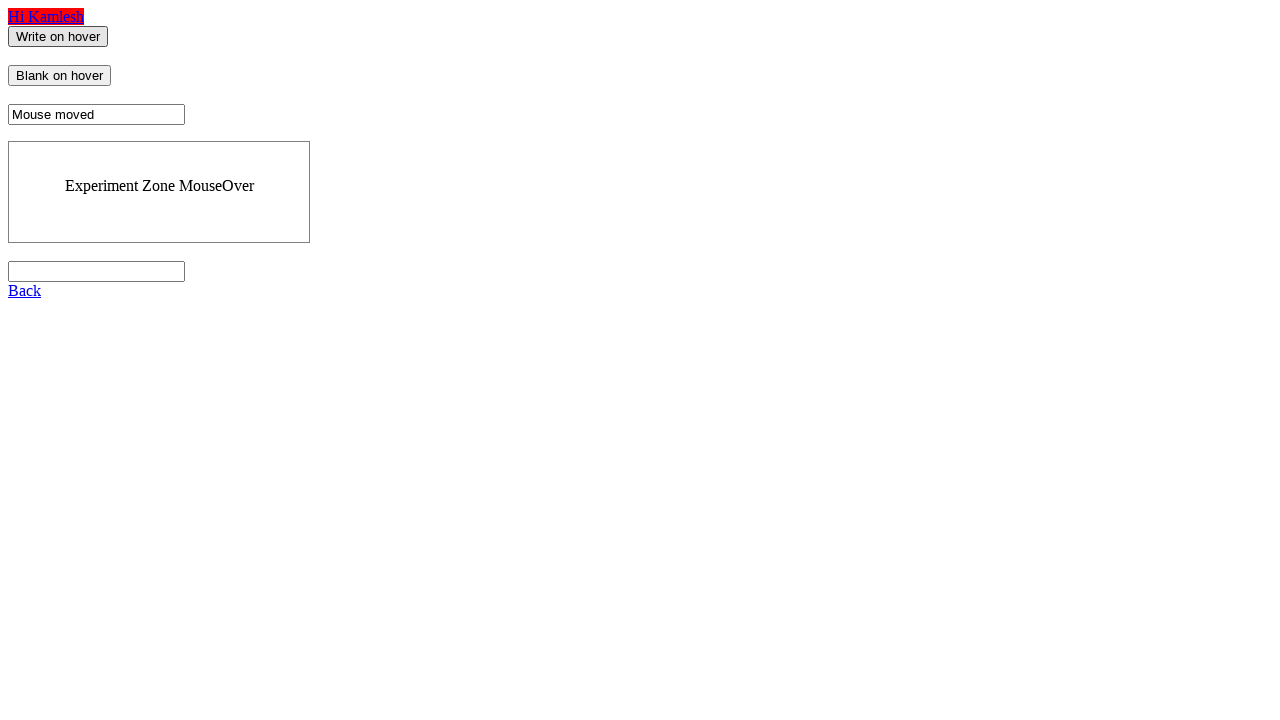

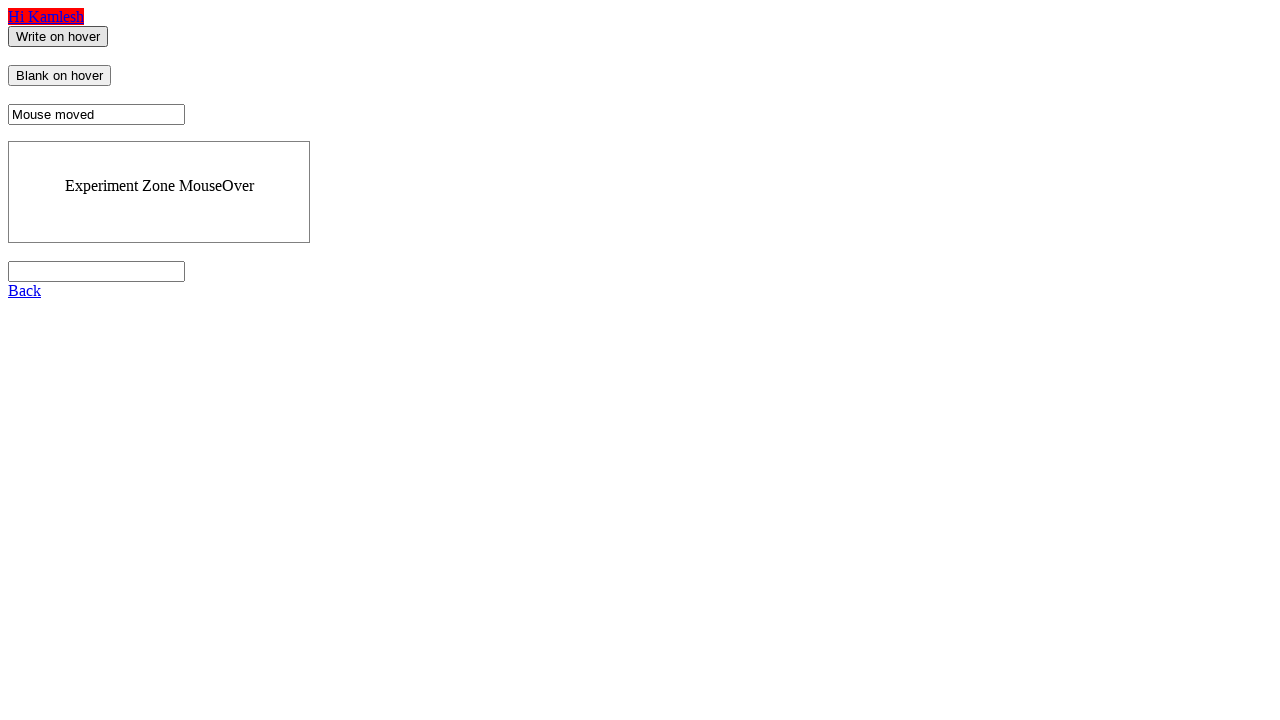